Demonstrates network interception by intercepting all requests and returning a custom HTML response instead of the actual website content.

Starting URL: https://colekedz.github.io/Angular-Sandbox/

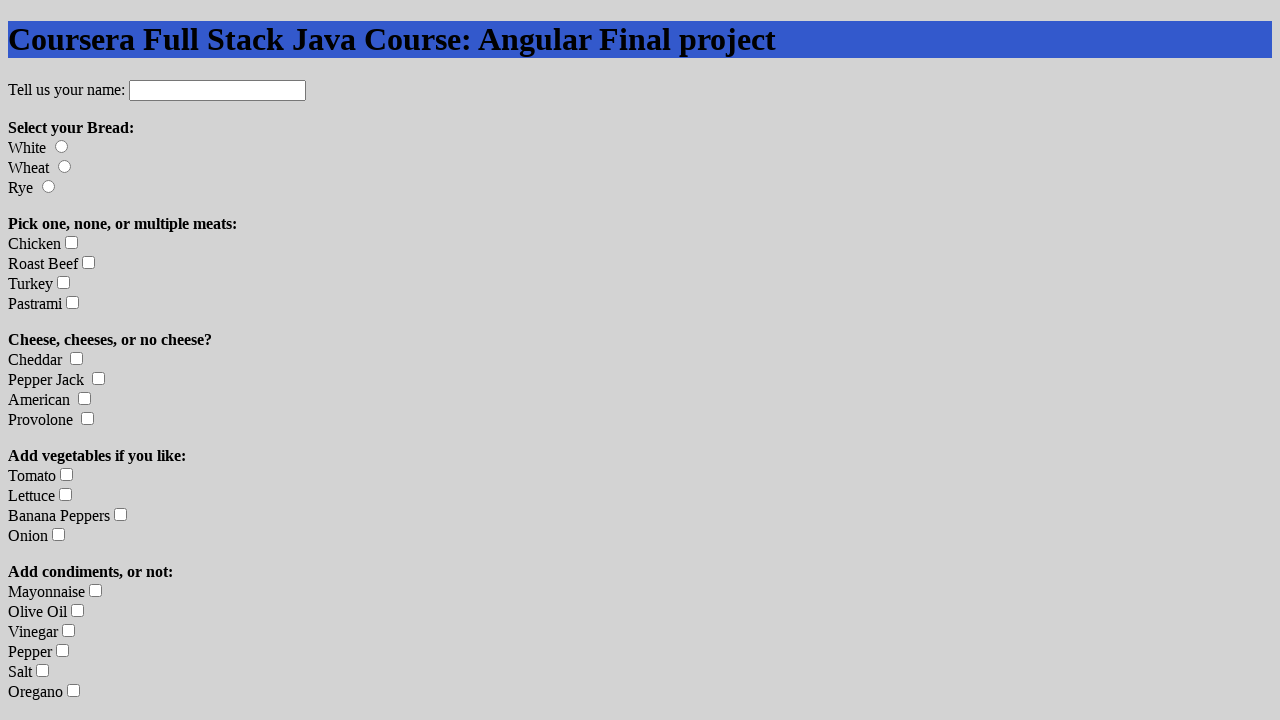

Set up network interception for all requests to return custom HTML response
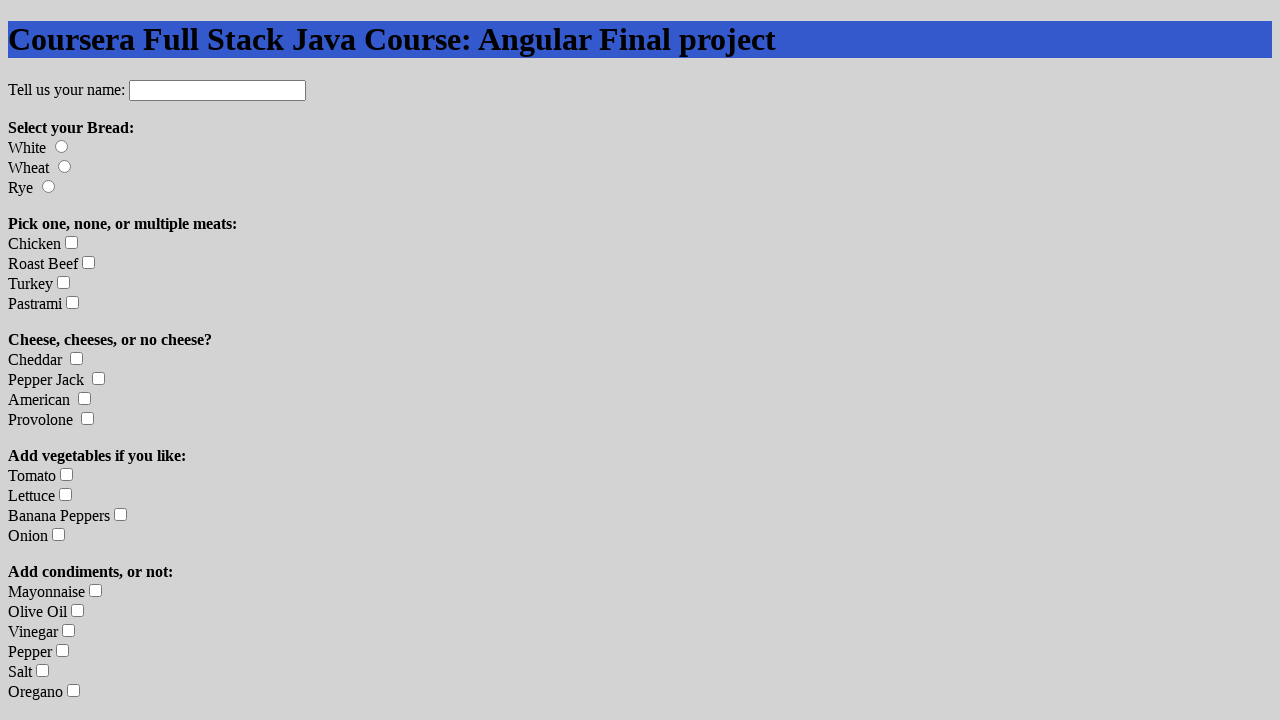

Navigated to https://colekedz.github.io/Angular-Sandbox/ and received intercepted response
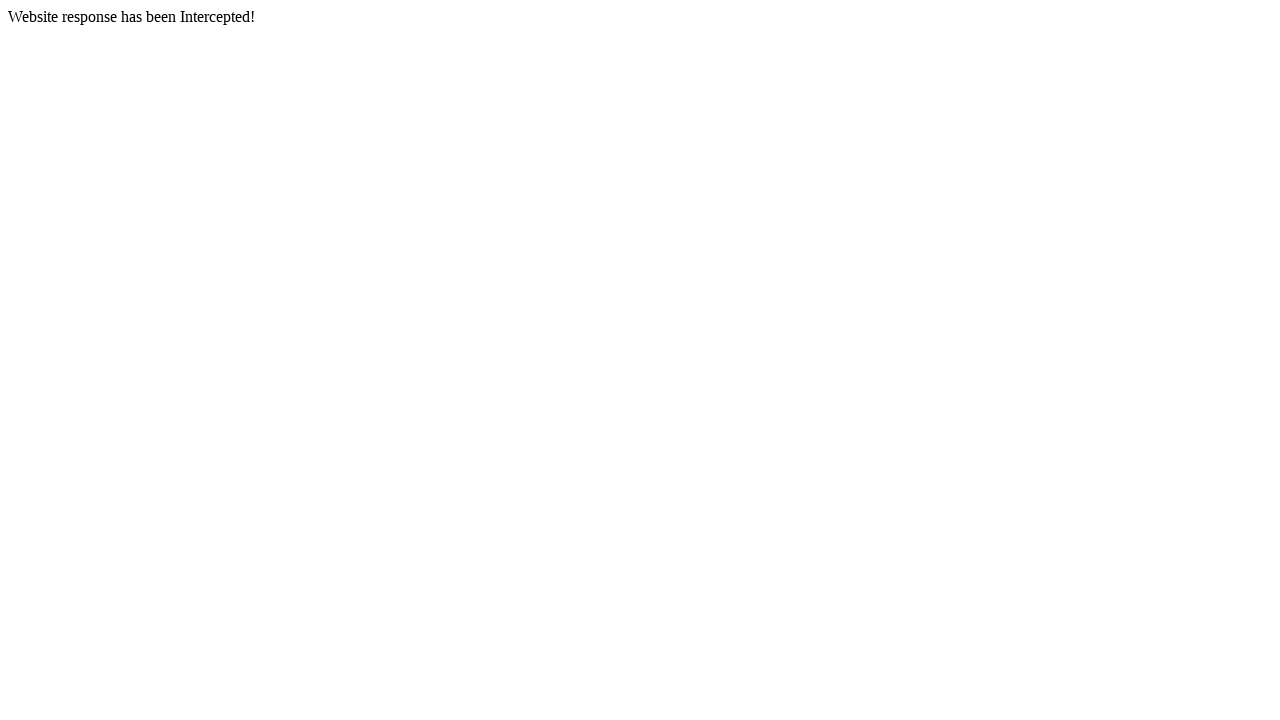

Waited 3 seconds to observe the intercepted response on the page
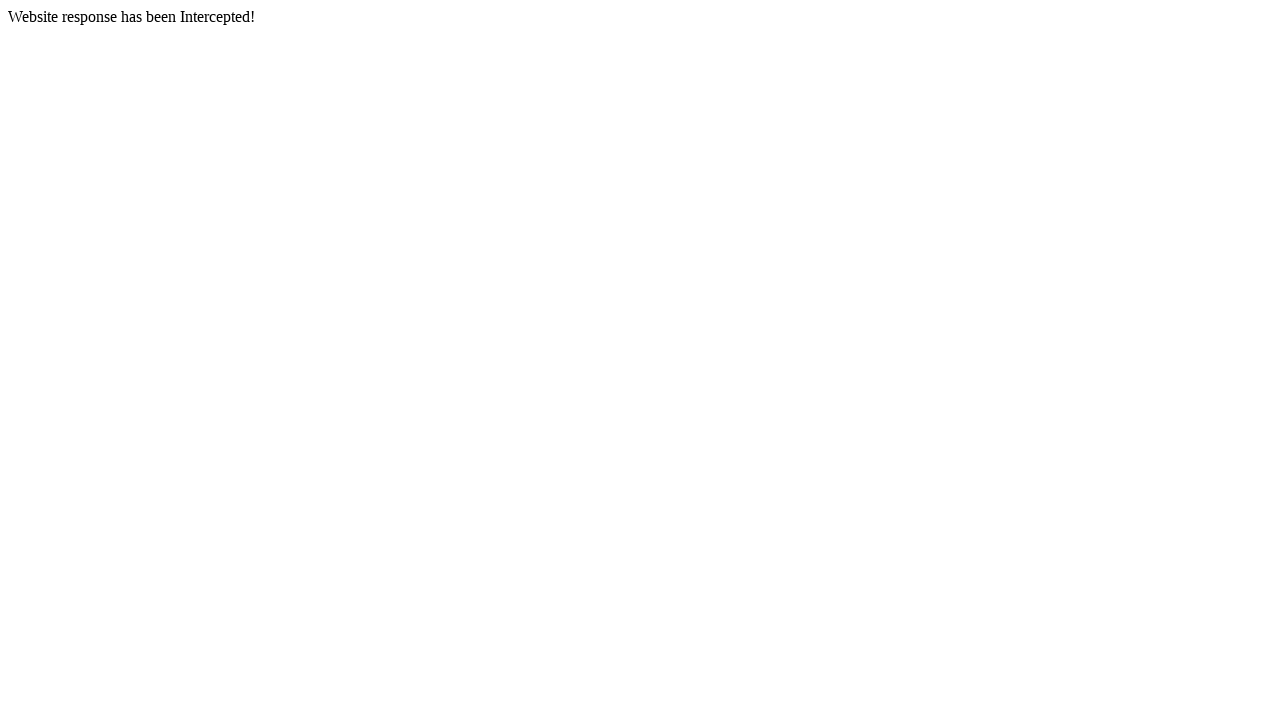

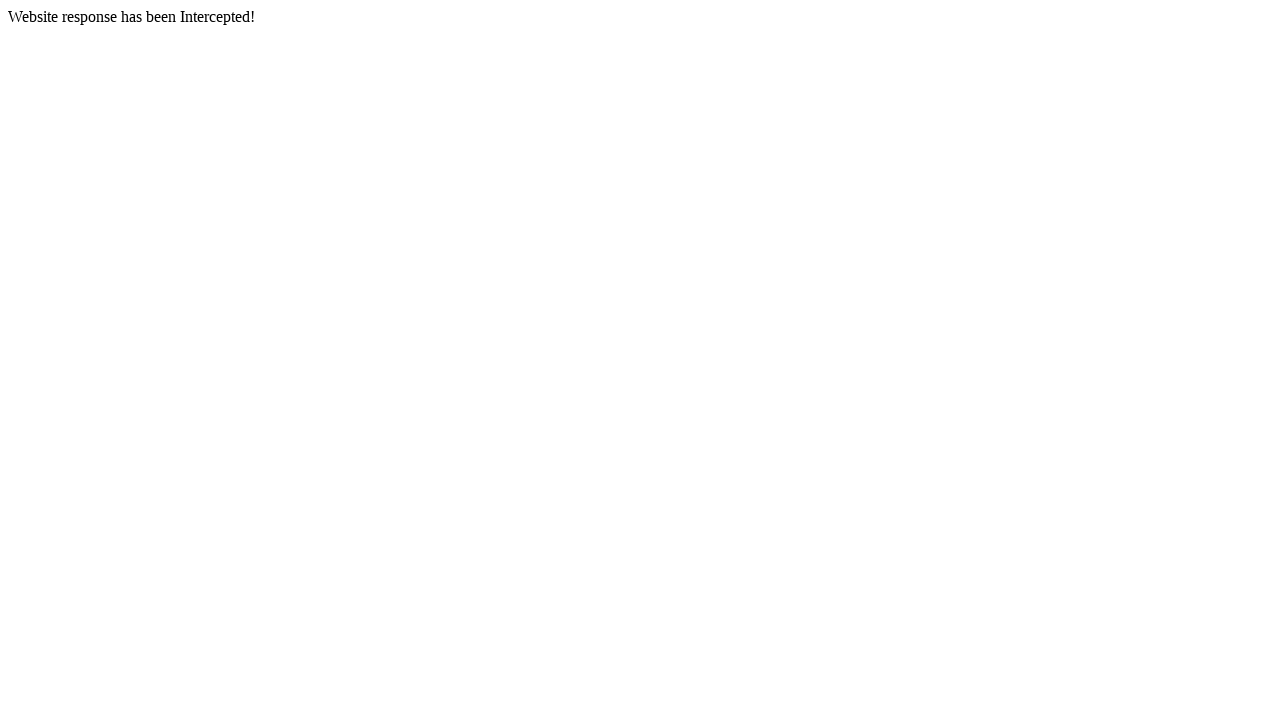